Tests checkbox handling by selecting the first 3 checkboxes and then unselecting all selected checkboxes

Starting URL: https://testautomationpractice.blogspot.com/

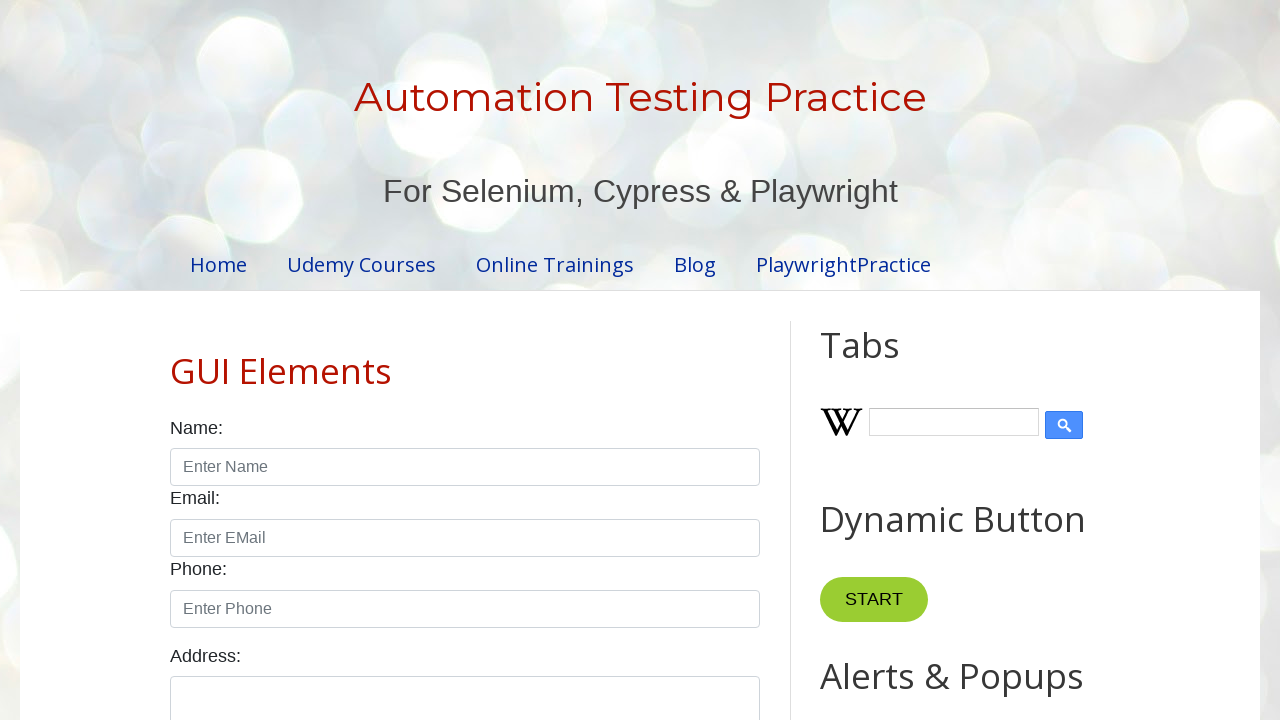

Navigated to test automation practice website
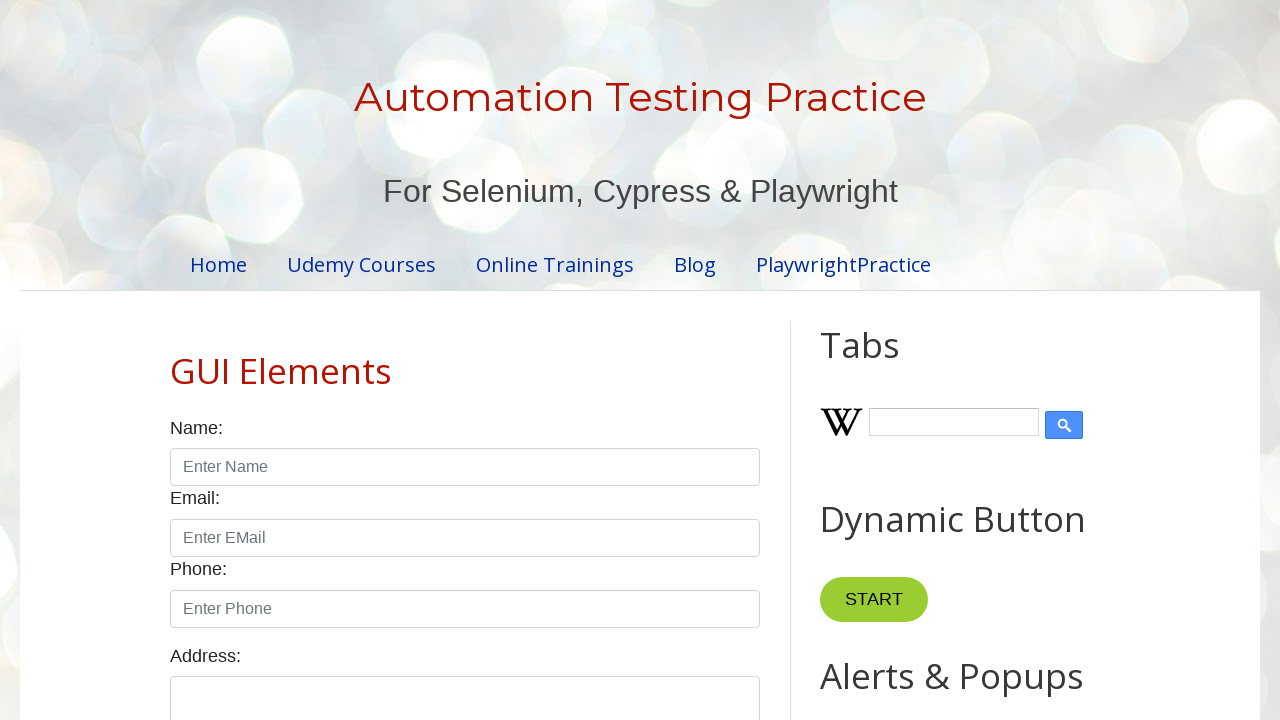

Located all checkboxes on the page
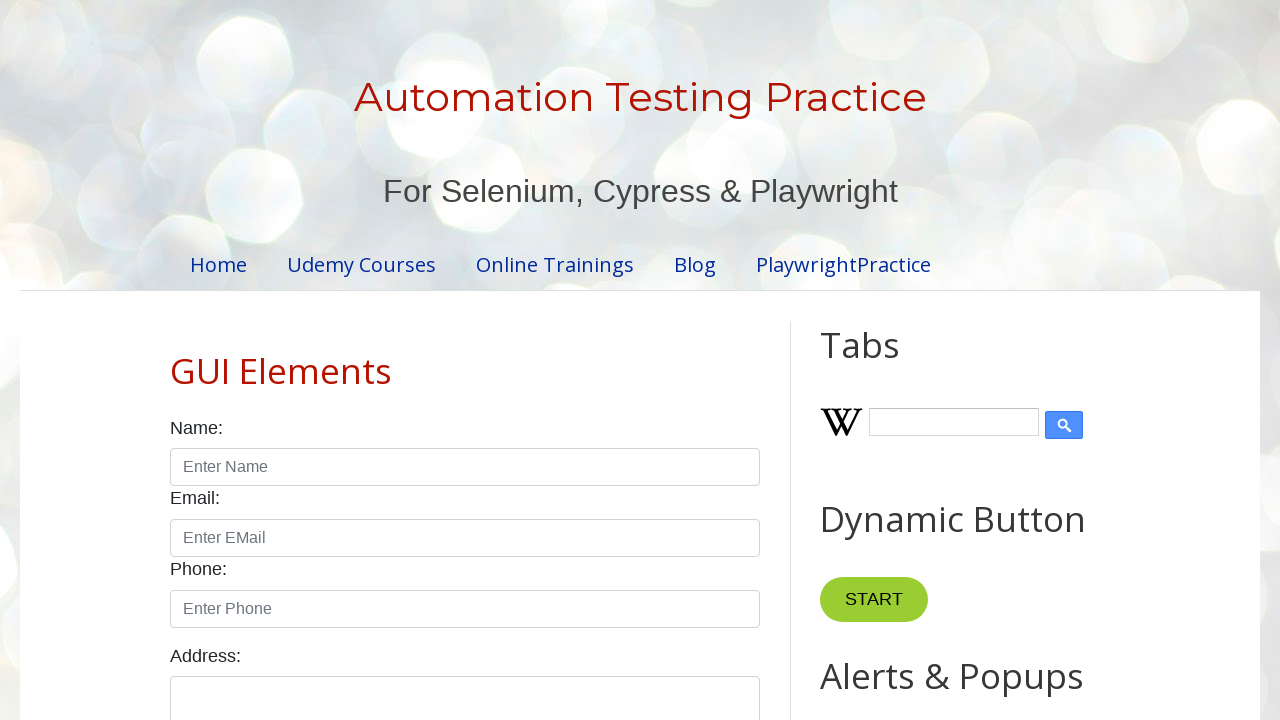

Selected checkbox 1 of 3 at (176, 360) on xpath=//input[@class='form-check-input'][@type='checkbox'] >> nth=0
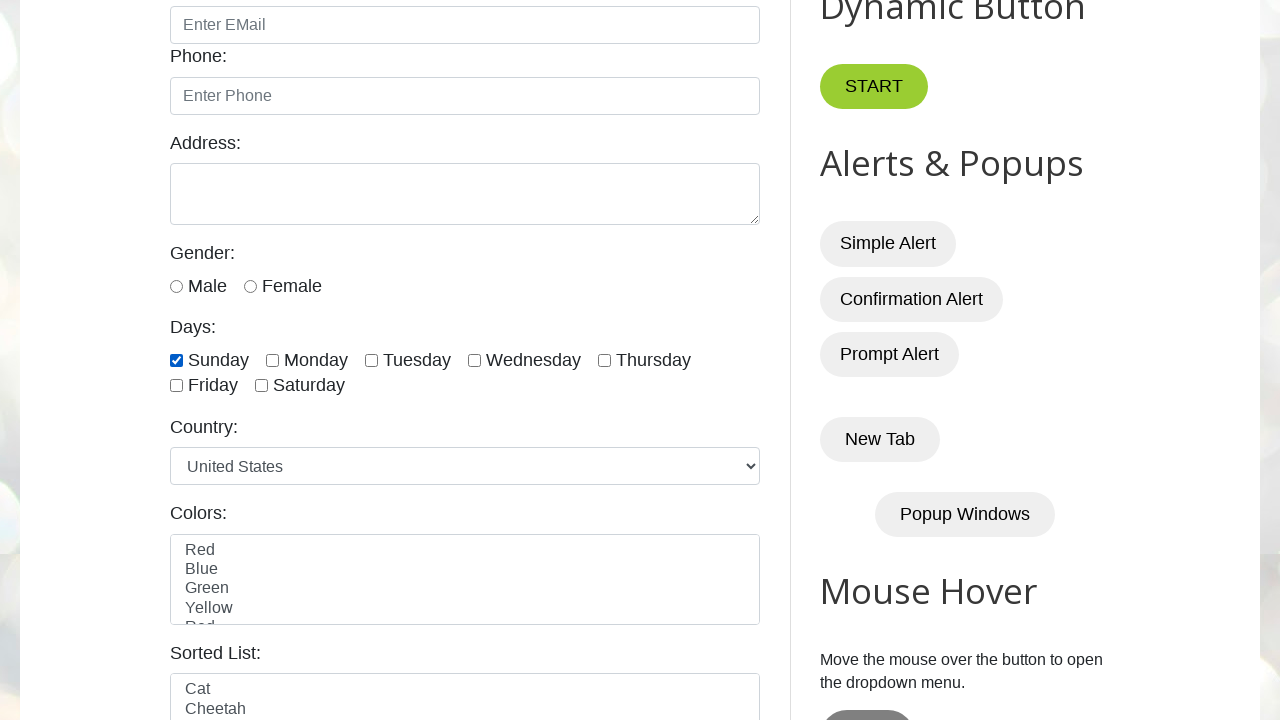

Selected checkbox 2 of 3 at (272, 360) on xpath=//input[@class='form-check-input'][@type='checkbox'] >> nth=1
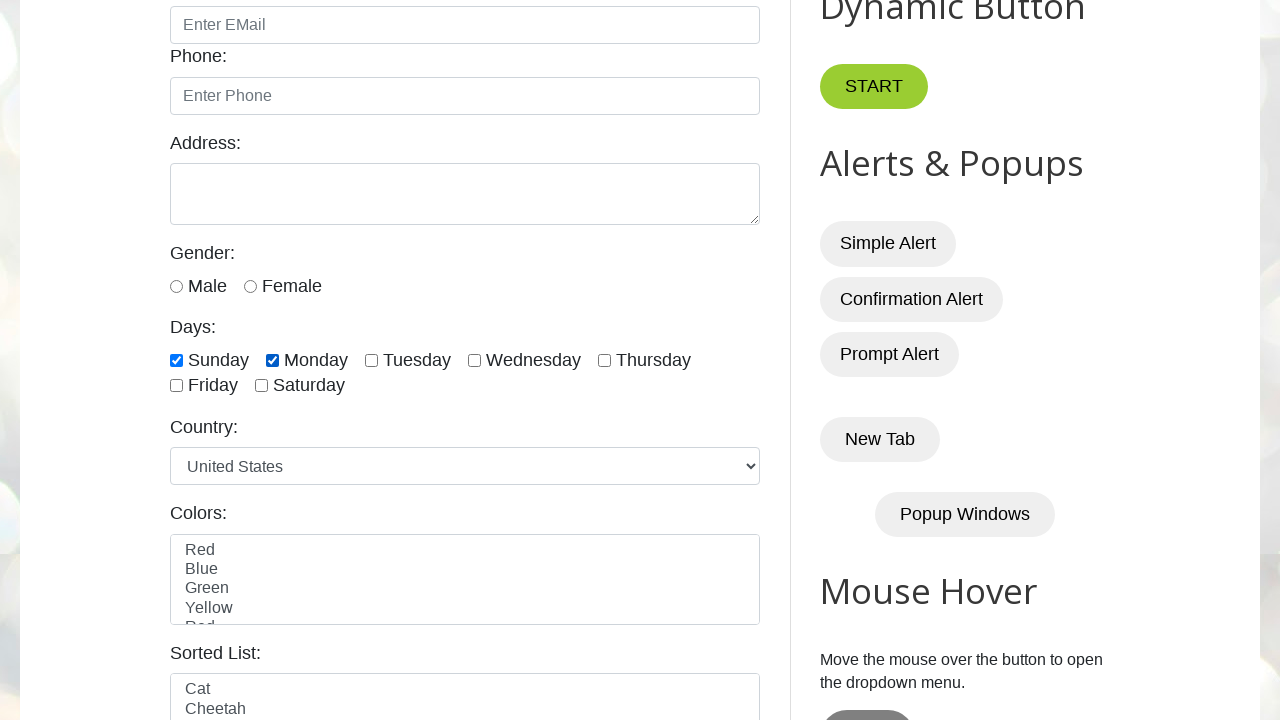

Selected checkbox 3 of 3 at (372, 360) on xpath=//input[@class='form-check-input'][@type='checkbox'] >> nth=2
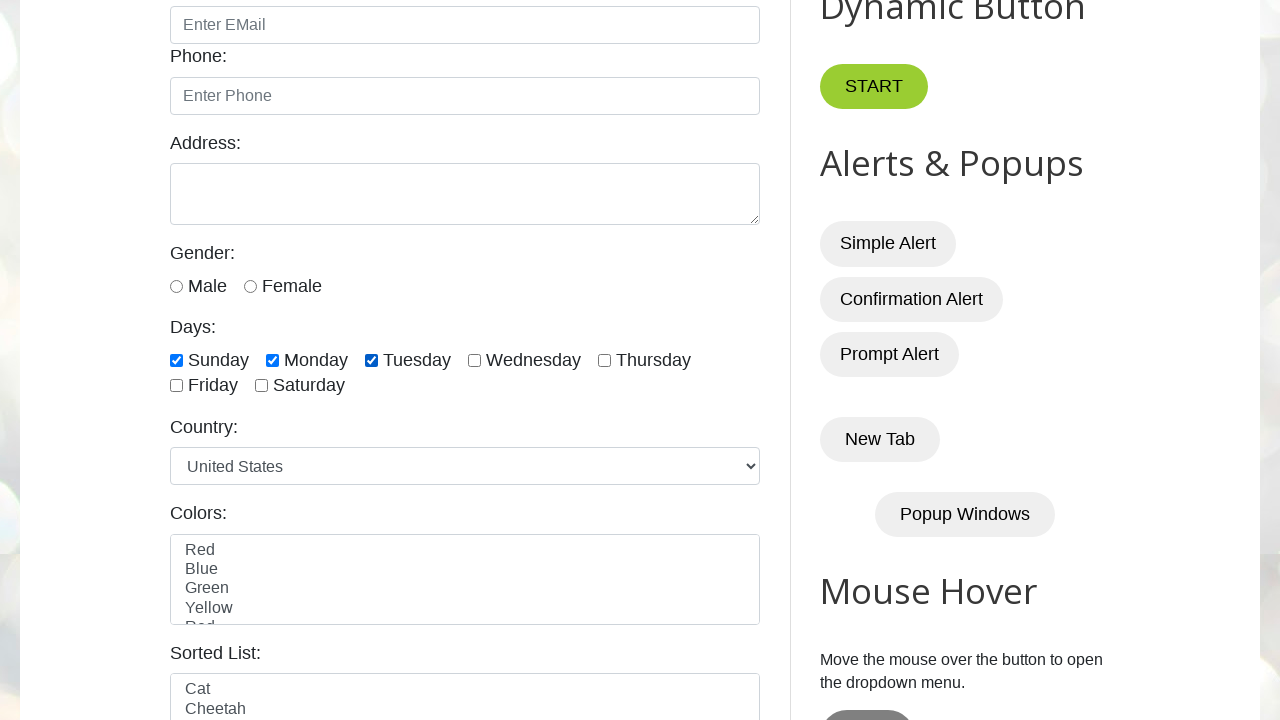

Waited 4 seconds to observe checkbox selections
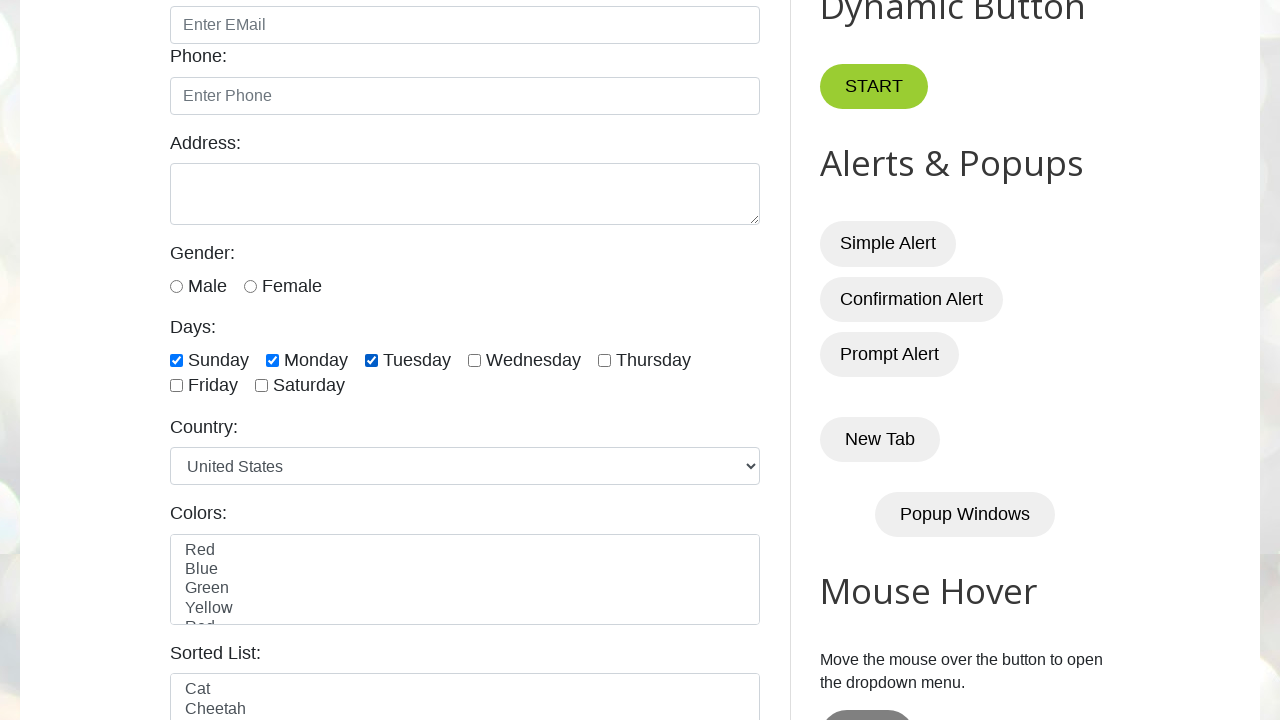

Unchecked a selected checkbox at (176, 360) on xpath=//input[@class='form-check-input'][@type='checkbox'] >> nth=0
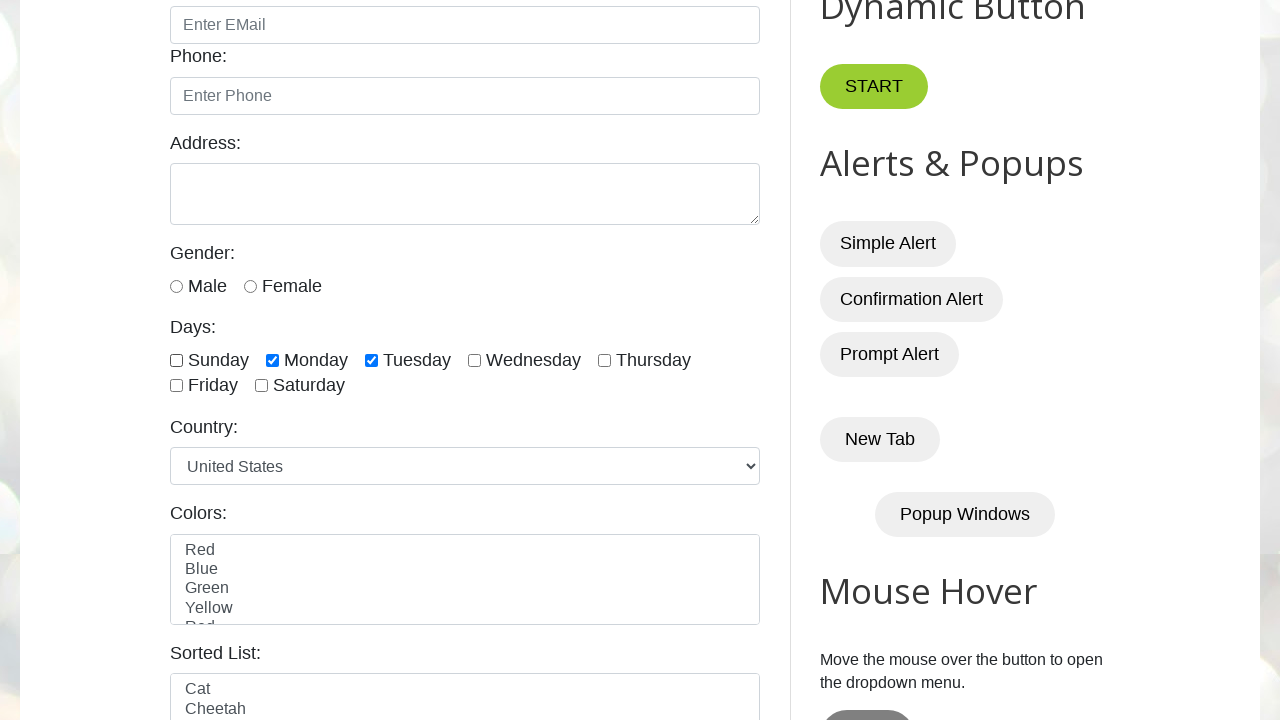

Unchecked a selected checkbox at (272, 360) on xpath=//input[@class='form-check-input'][@type='checkbox'] >> nth=1
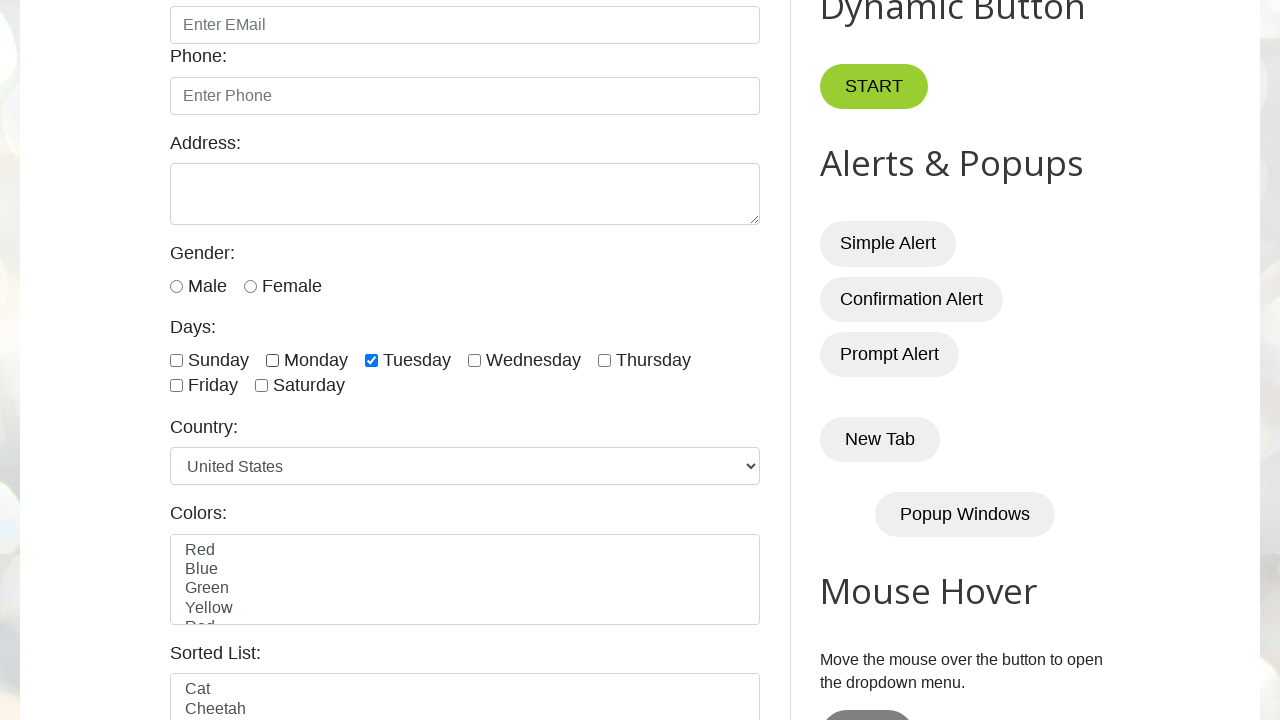

Unchecked a selected checkbox at (372, 360) on xpath=//input[@class='form-check-input'][@type='checkbox'] >> nth=2
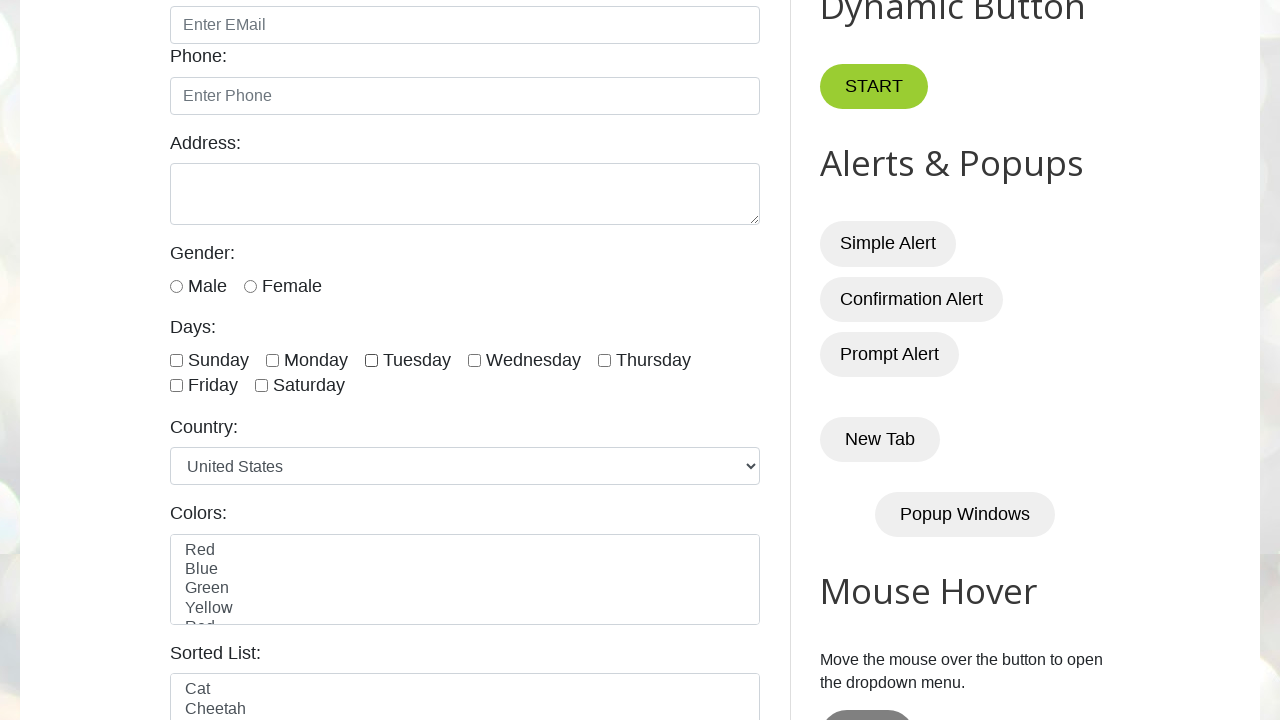

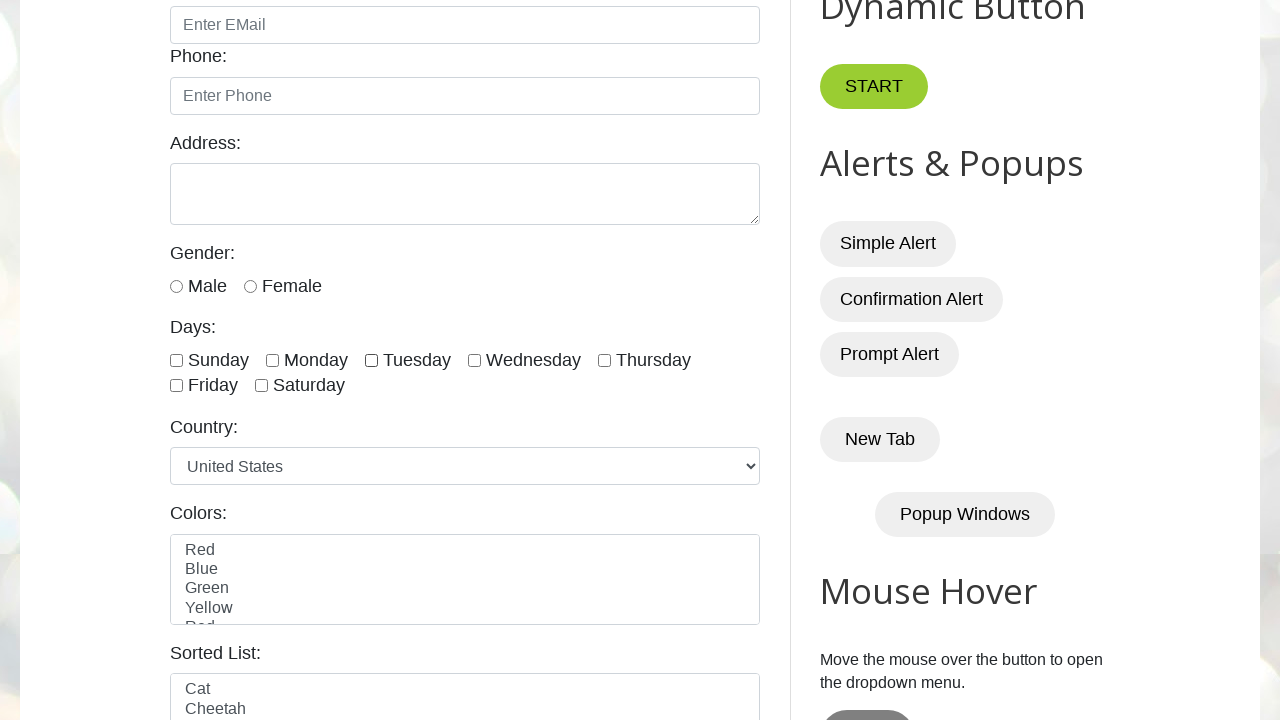